Tests browser navigation functions including navigating to a new page, going back, and refreshing

Starting URL: https://automationexercise.com/

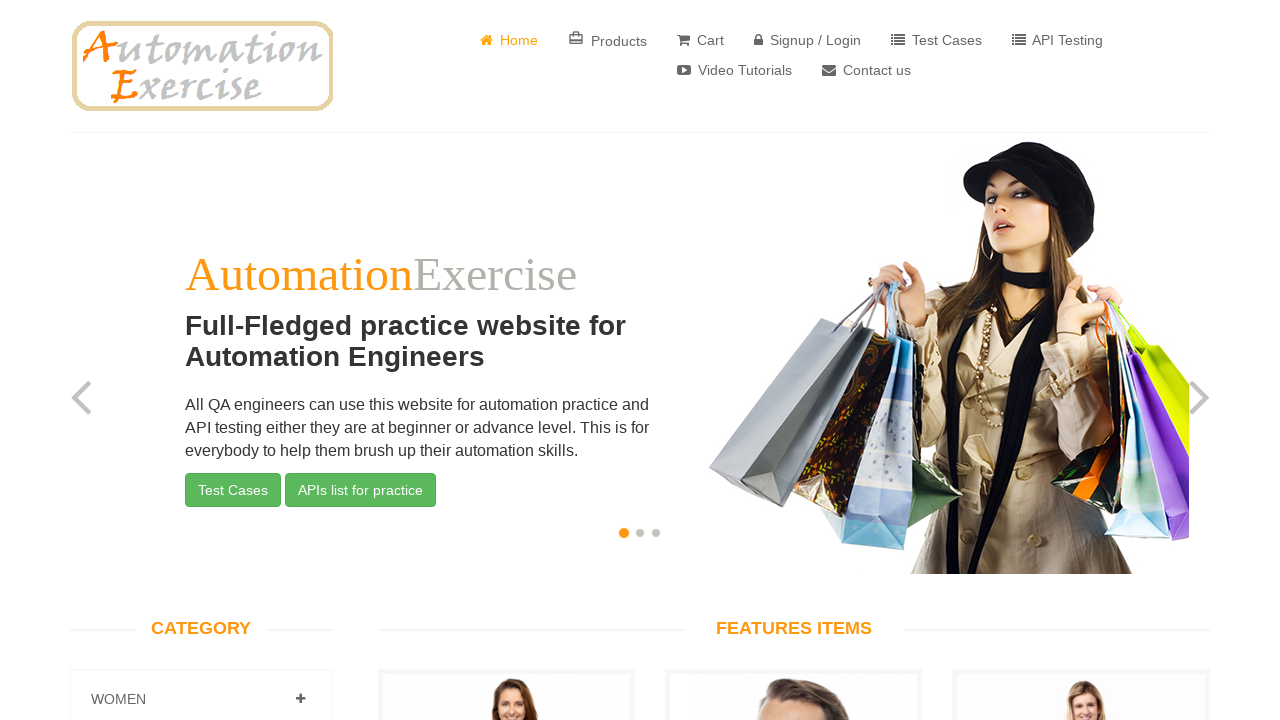

Retrieved home page title
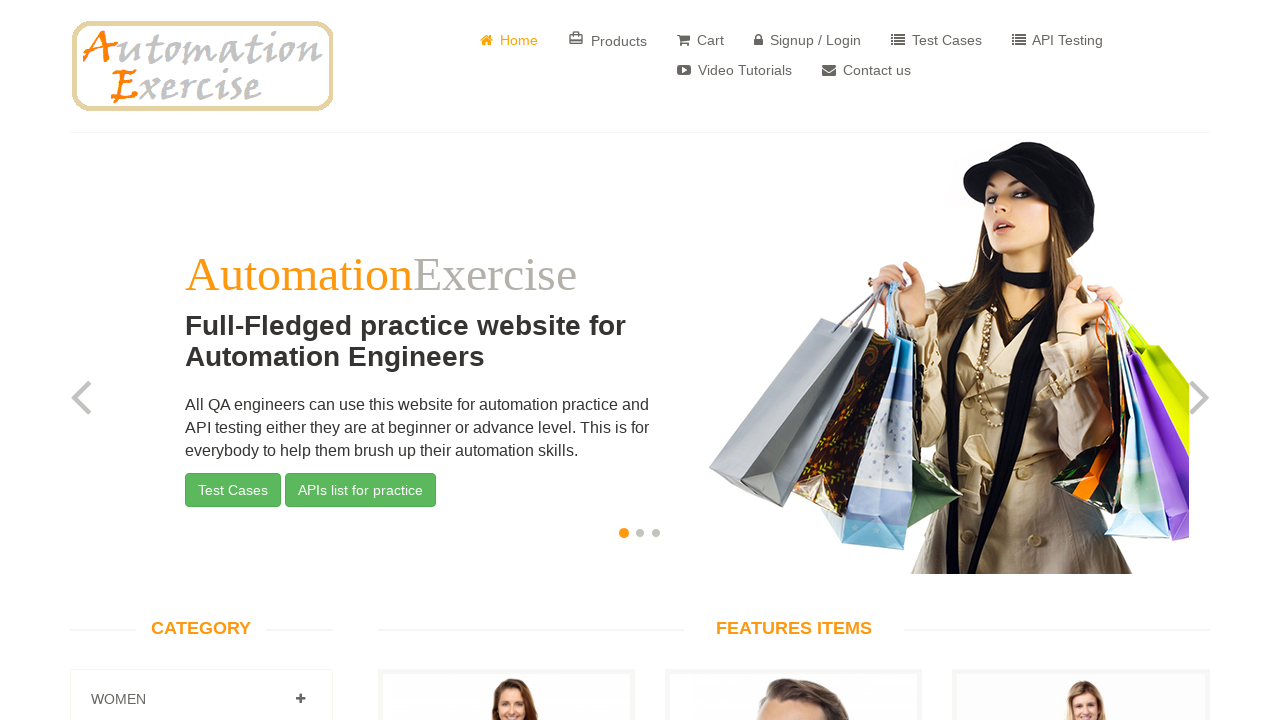

Navigated to cart page at https://automationexercise.com/view_cart
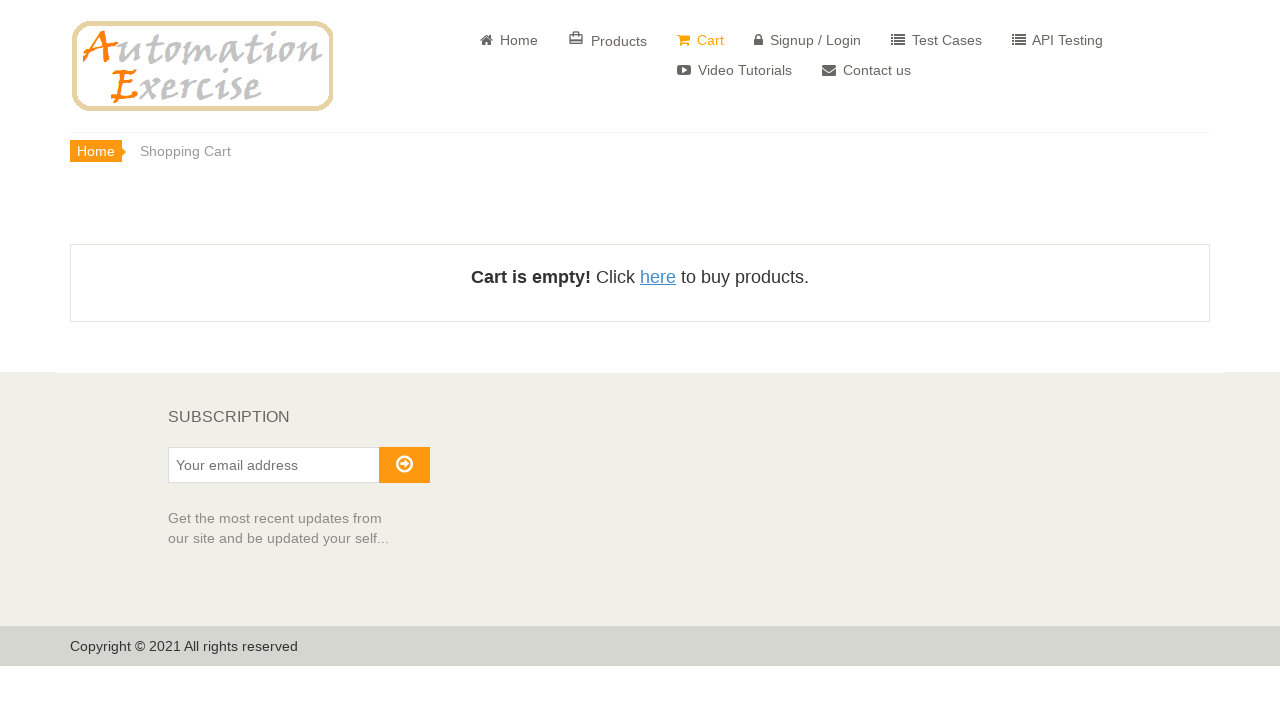

Navigated back to home page
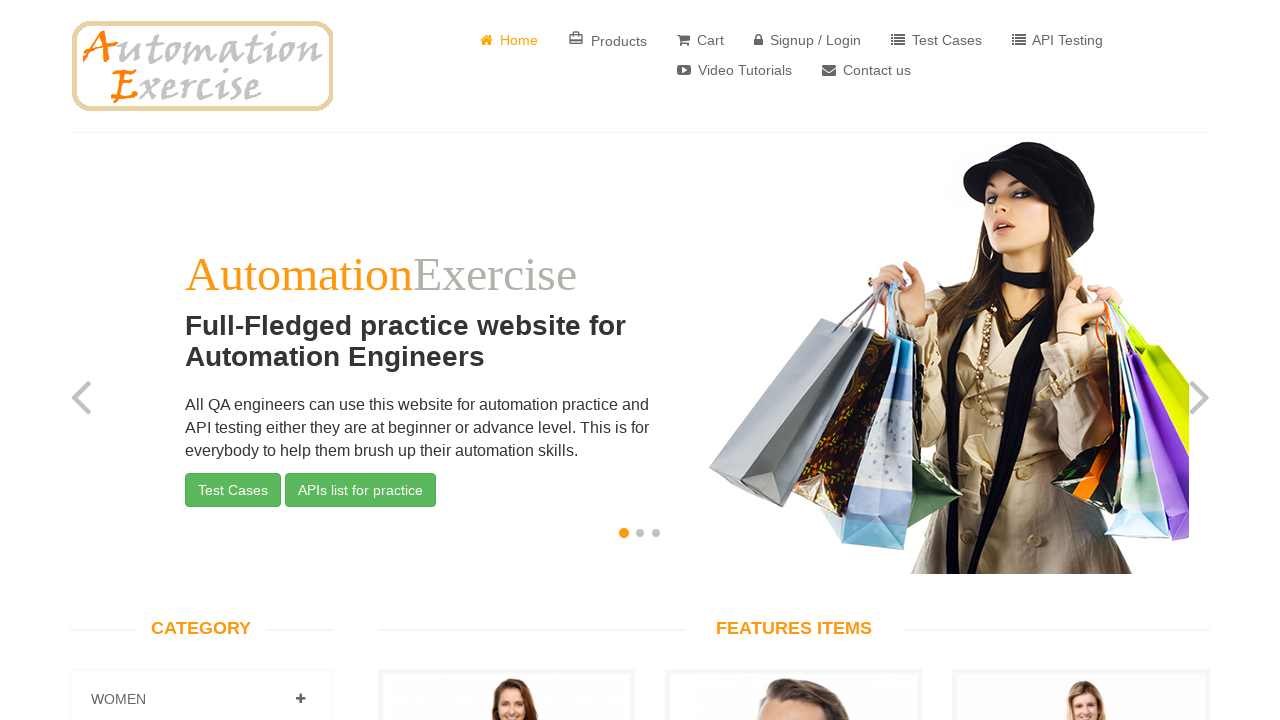

Refreshed the current page
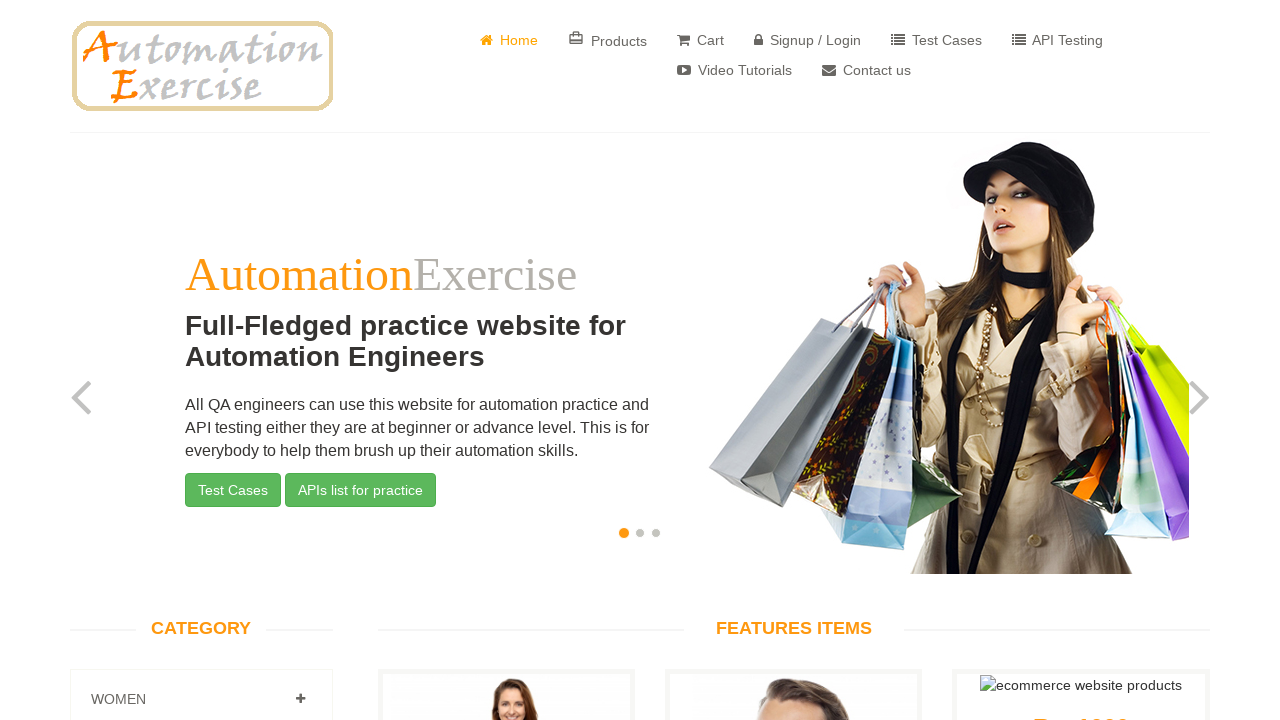

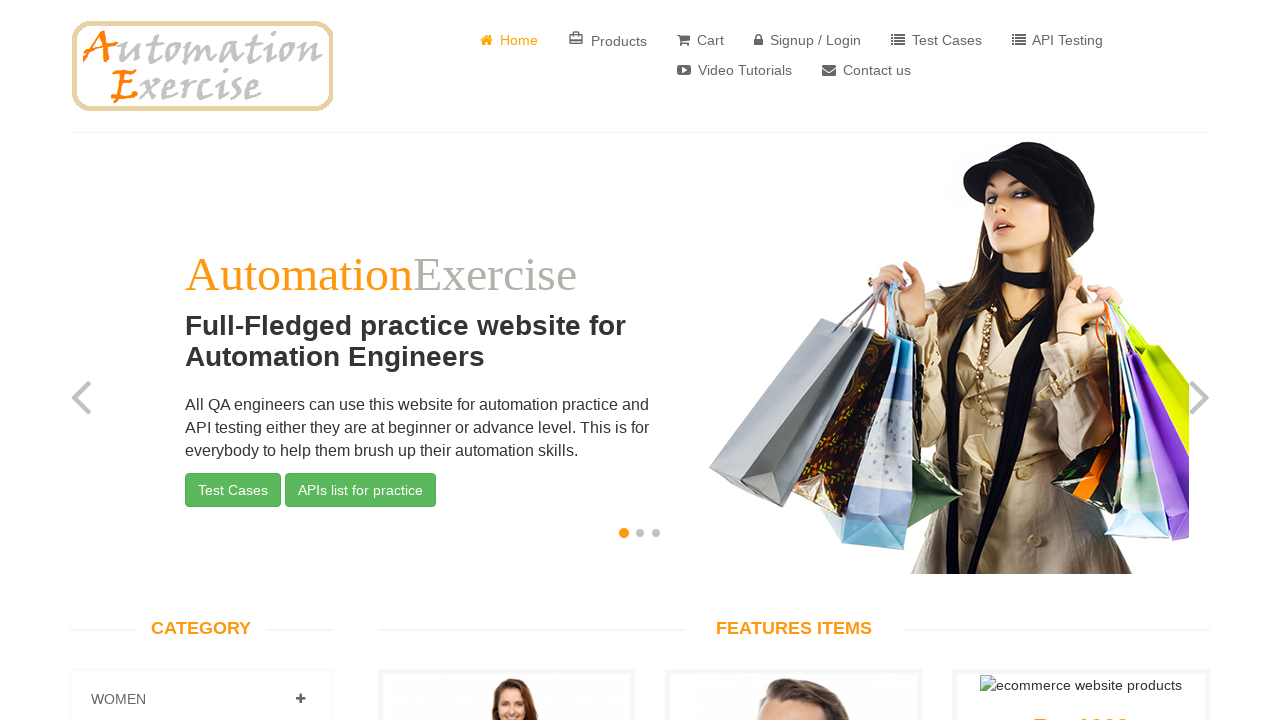